Tests file upload functionality by uploading a file and verifying the uploaded filename is displayed correctly

Starting URL: https://the-internet.herokuapp.com/upload

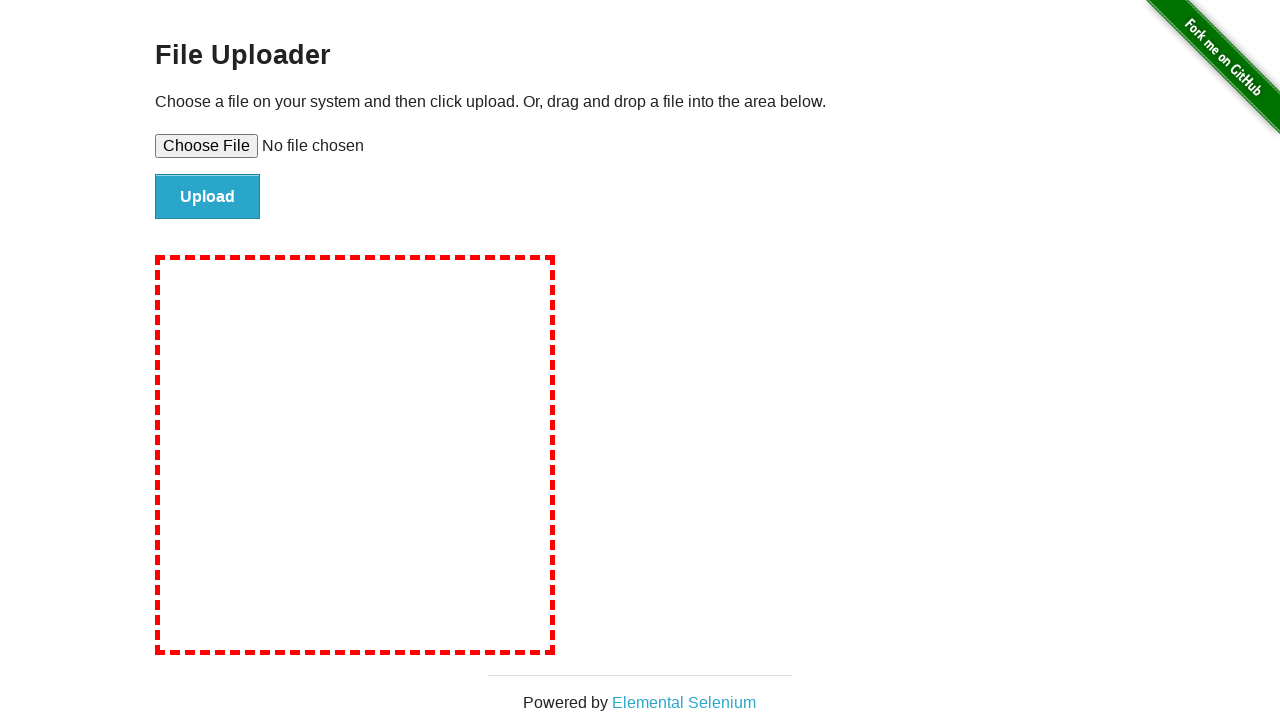

Created temporary test file at /tmp/test_upload.txt
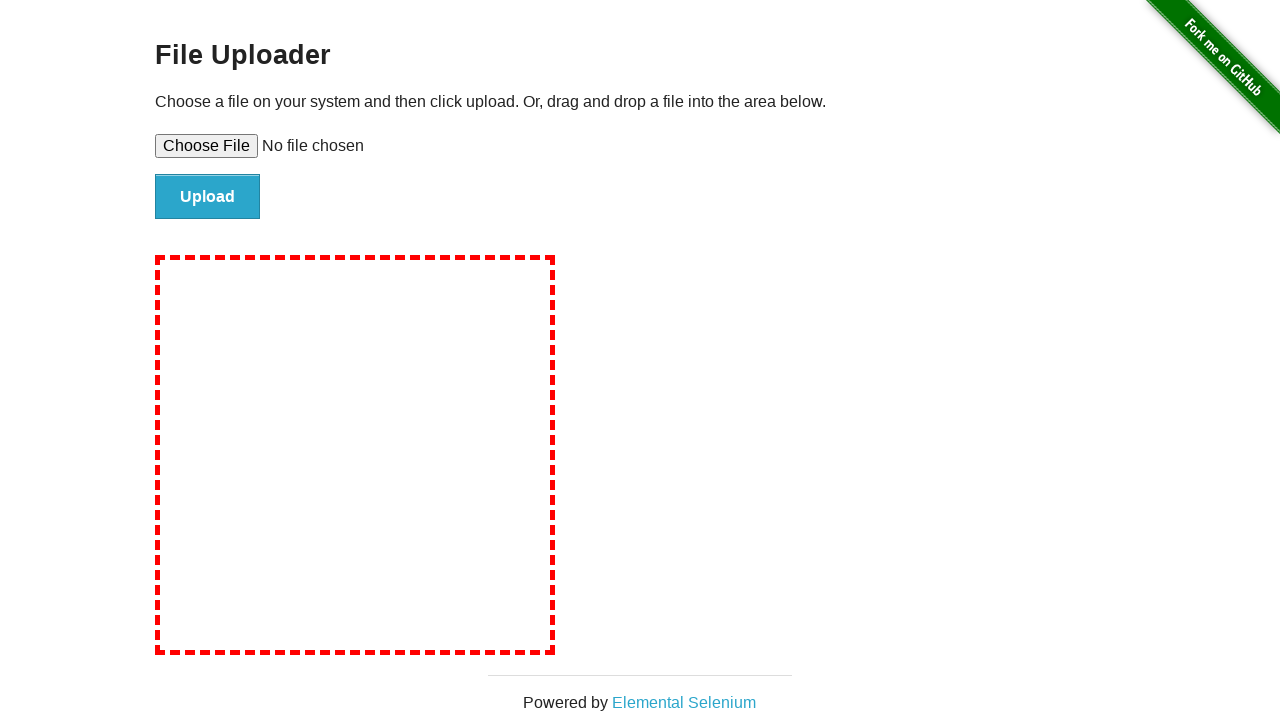

Located file upload input element
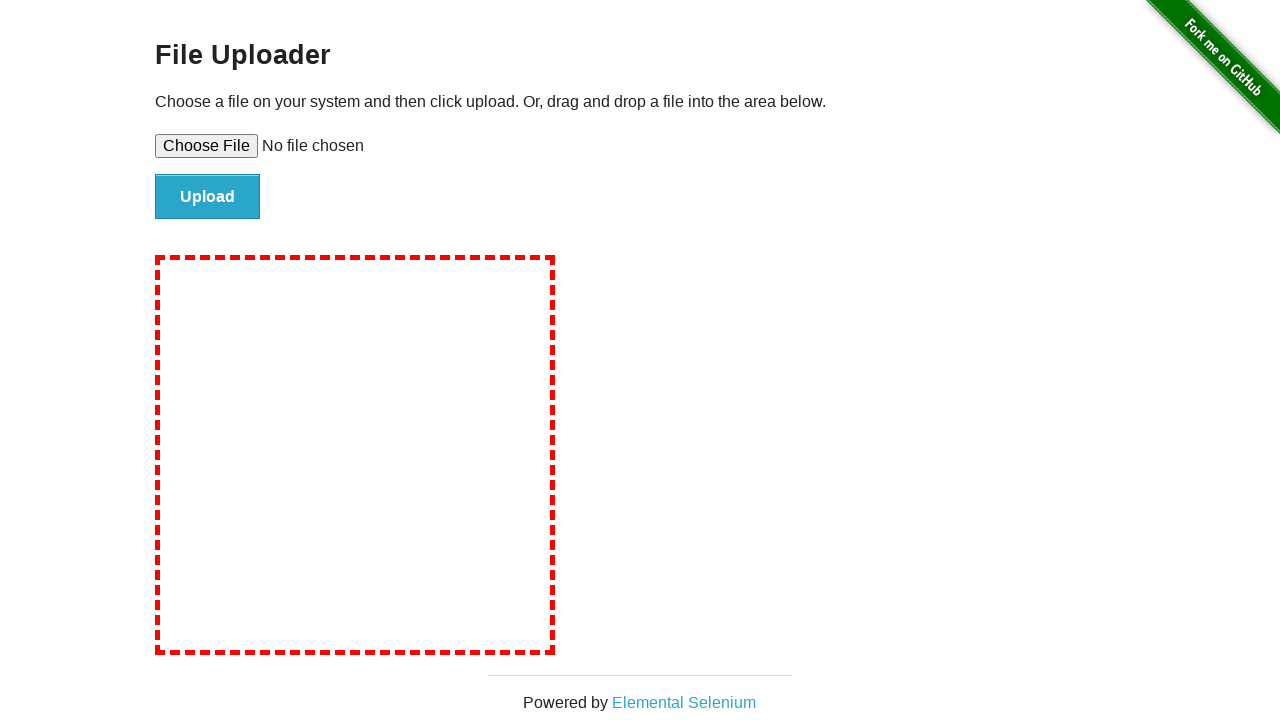

Set input files with test_upload.txt
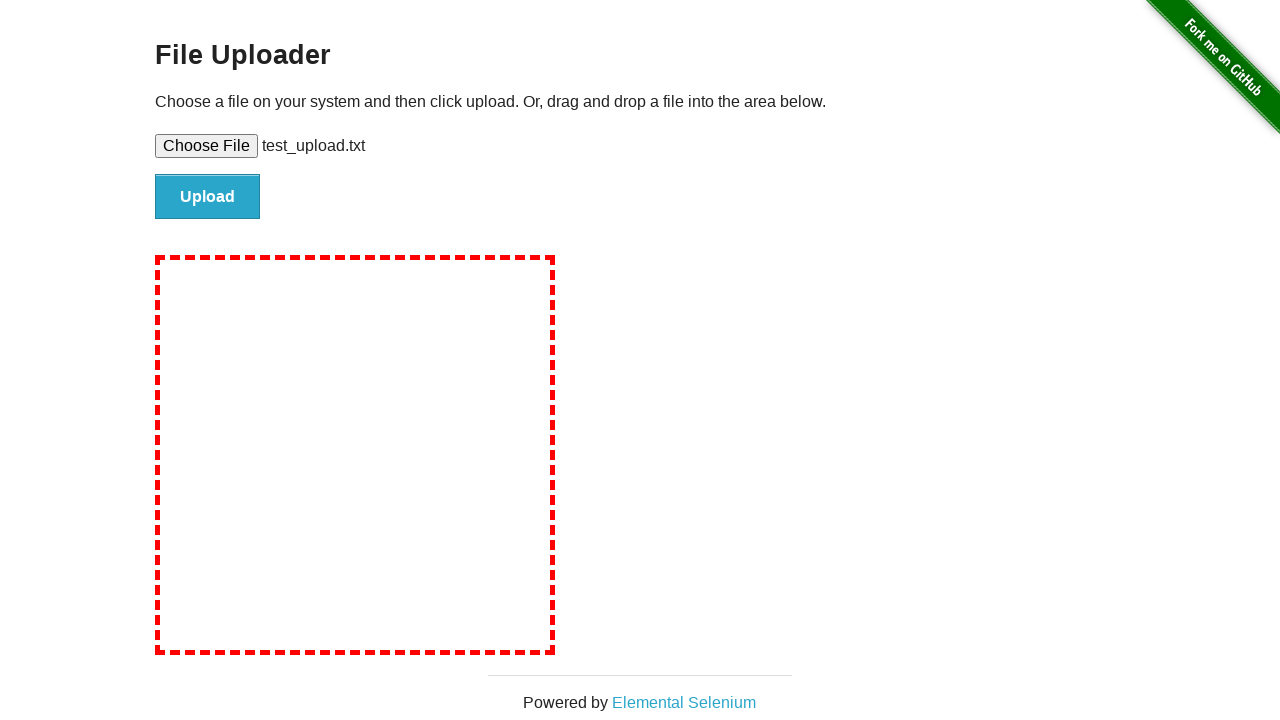

Clicked file submit button to upload file at (208, 197) on #file-submit
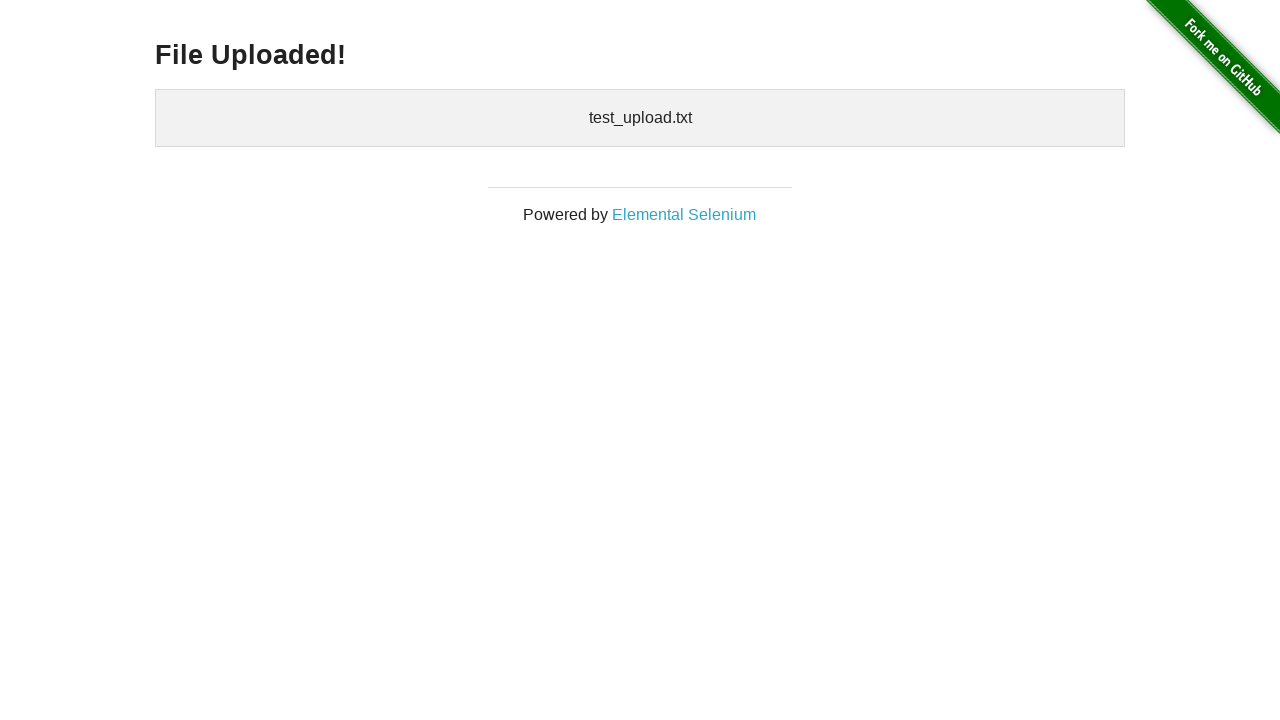

Waited for uploaded files element to appear
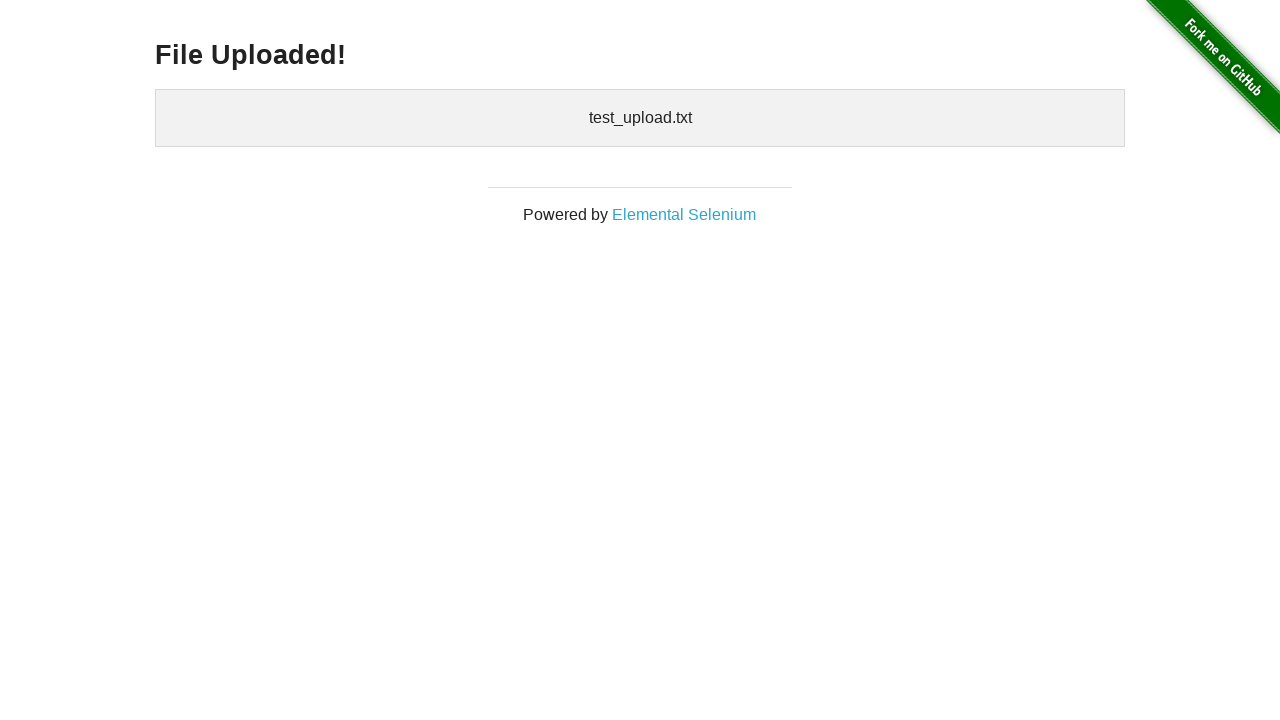

Cleaned up temporary test file
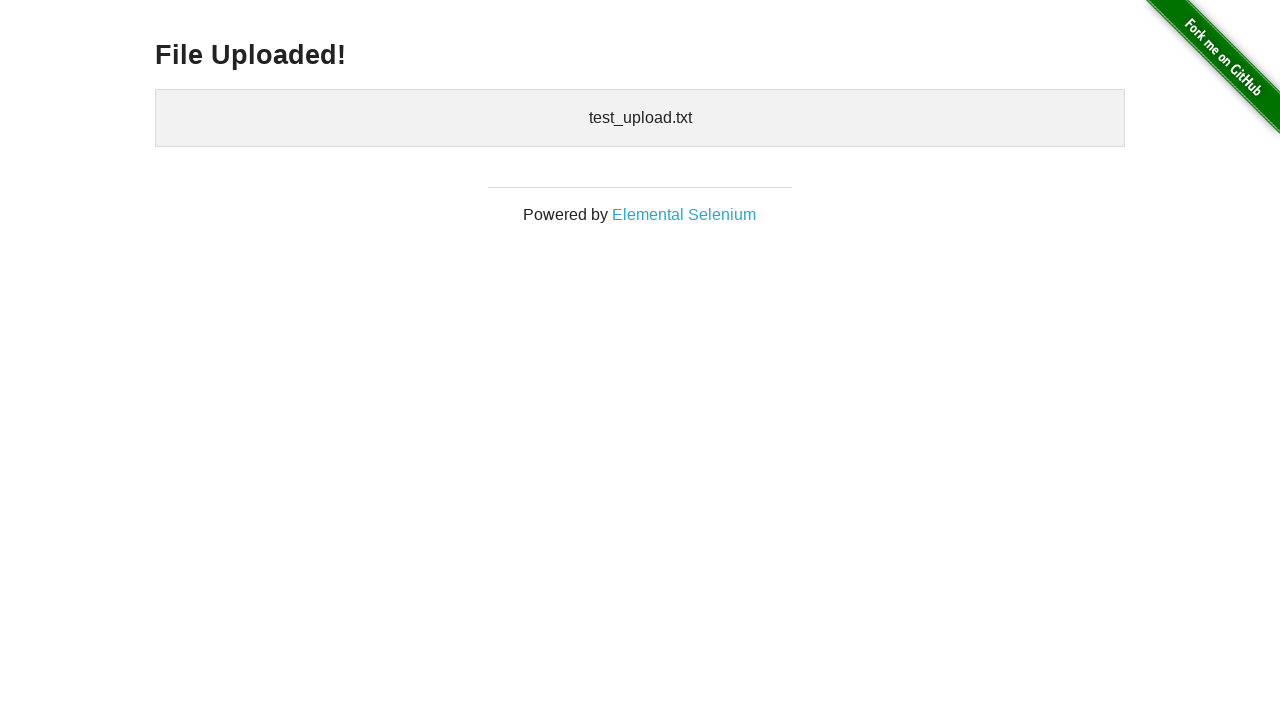

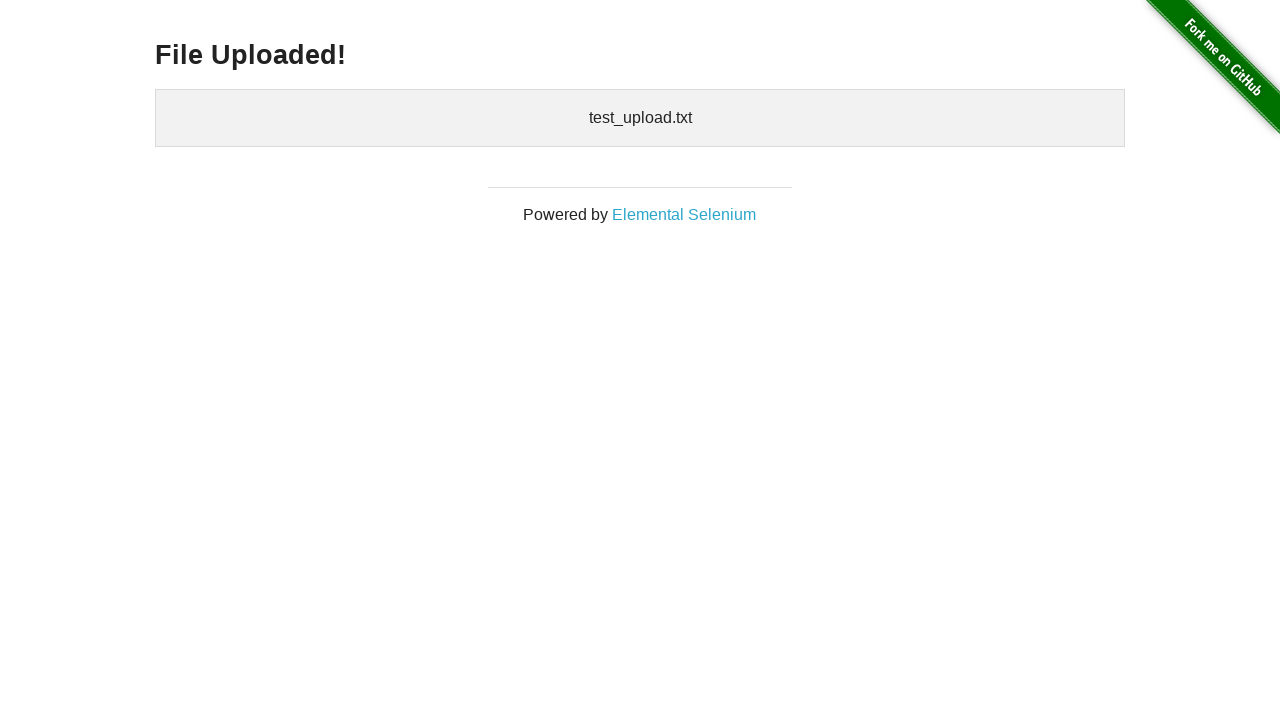